Verifies that the homepage header is displayed correctly

Starting URL: https://www.demoblaze.com/

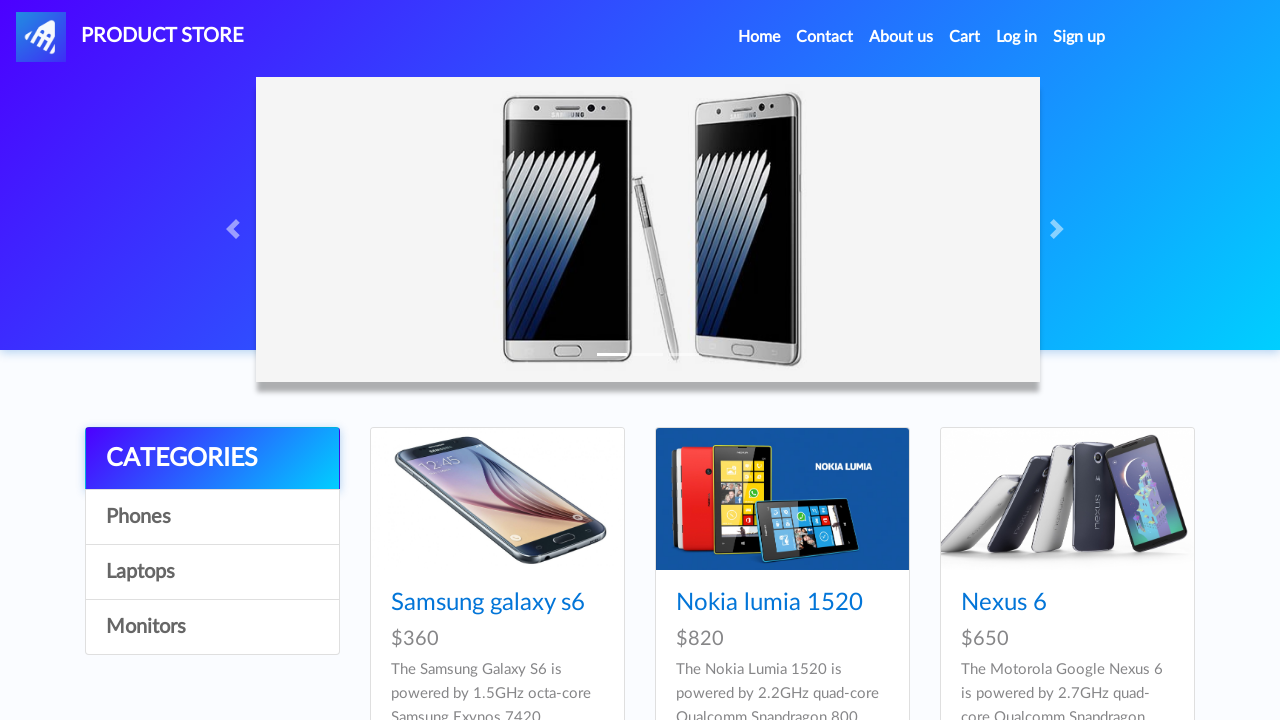

Homepage header element is visible
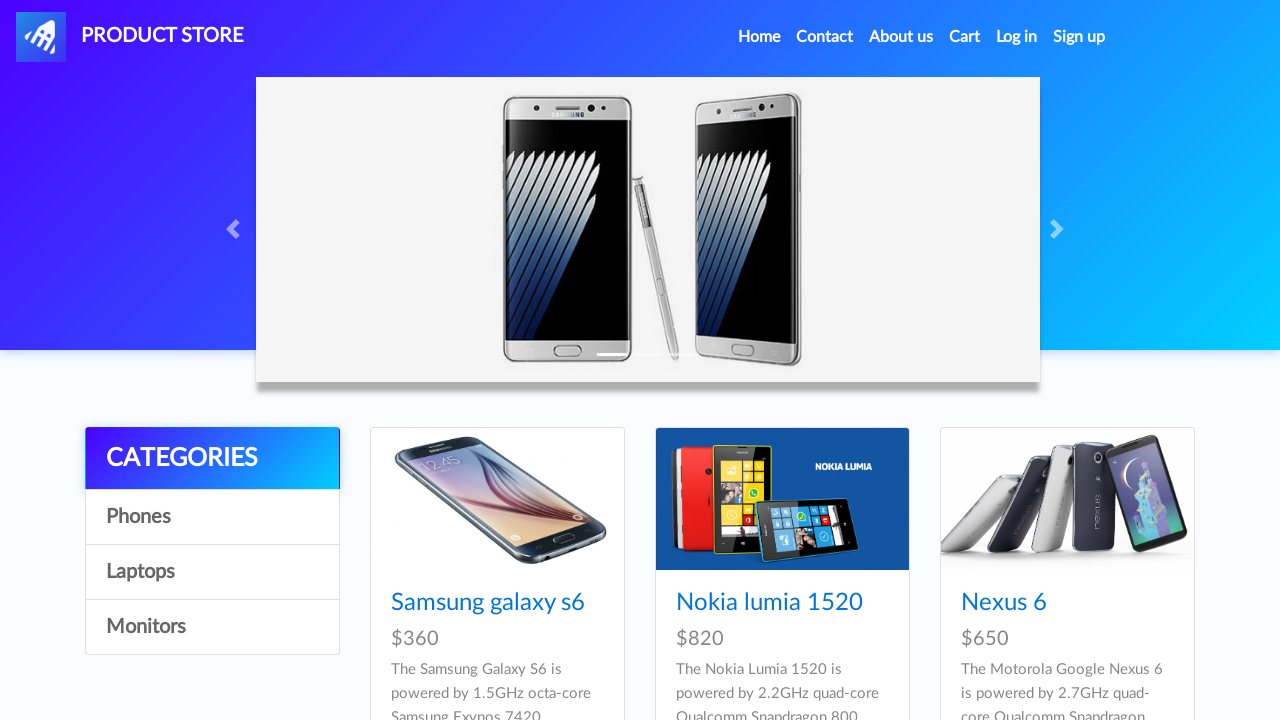

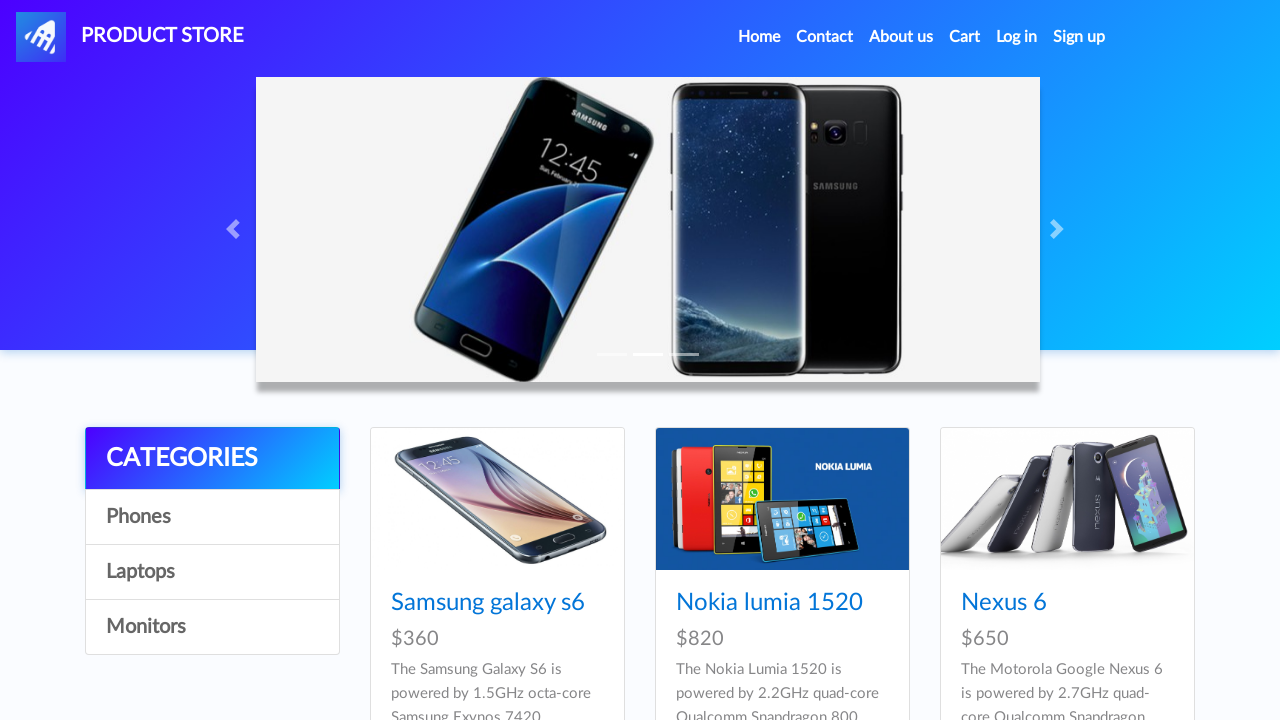